Navigates to a page with broken links and verifies that link elements are present on the page

Starting URL: https://demoqa.com/broken

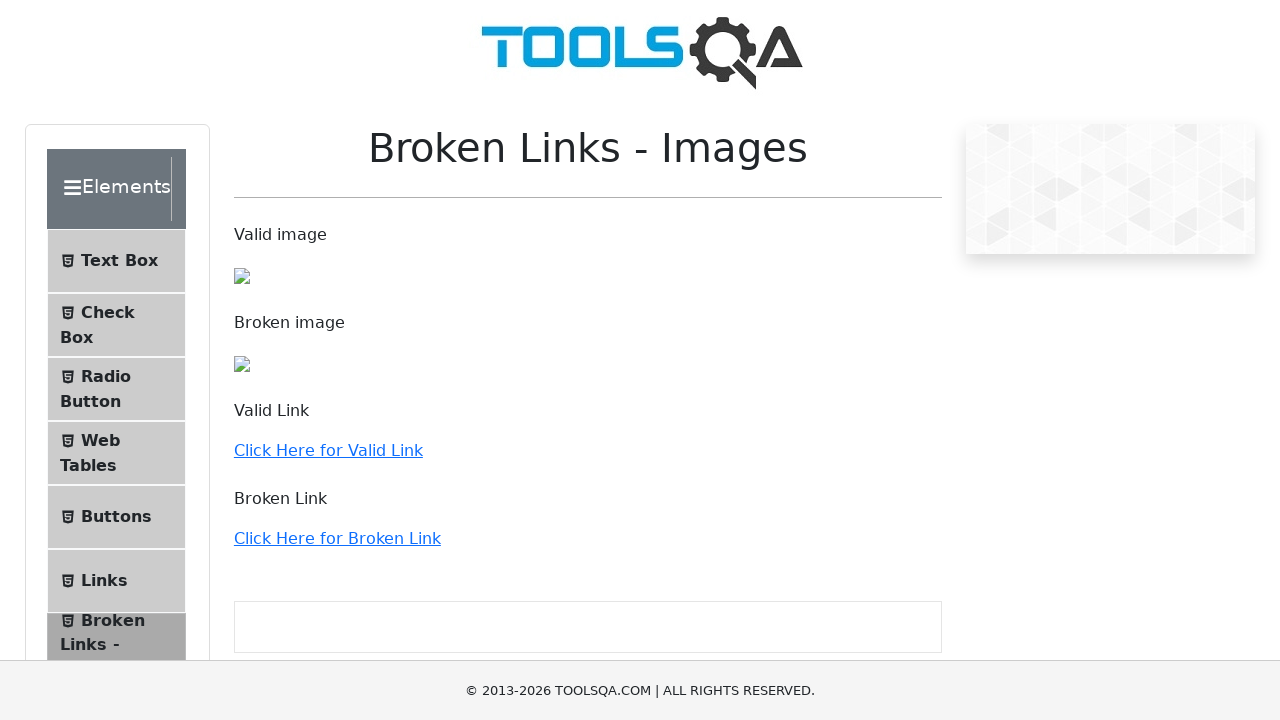

Navigated to broken links demo page
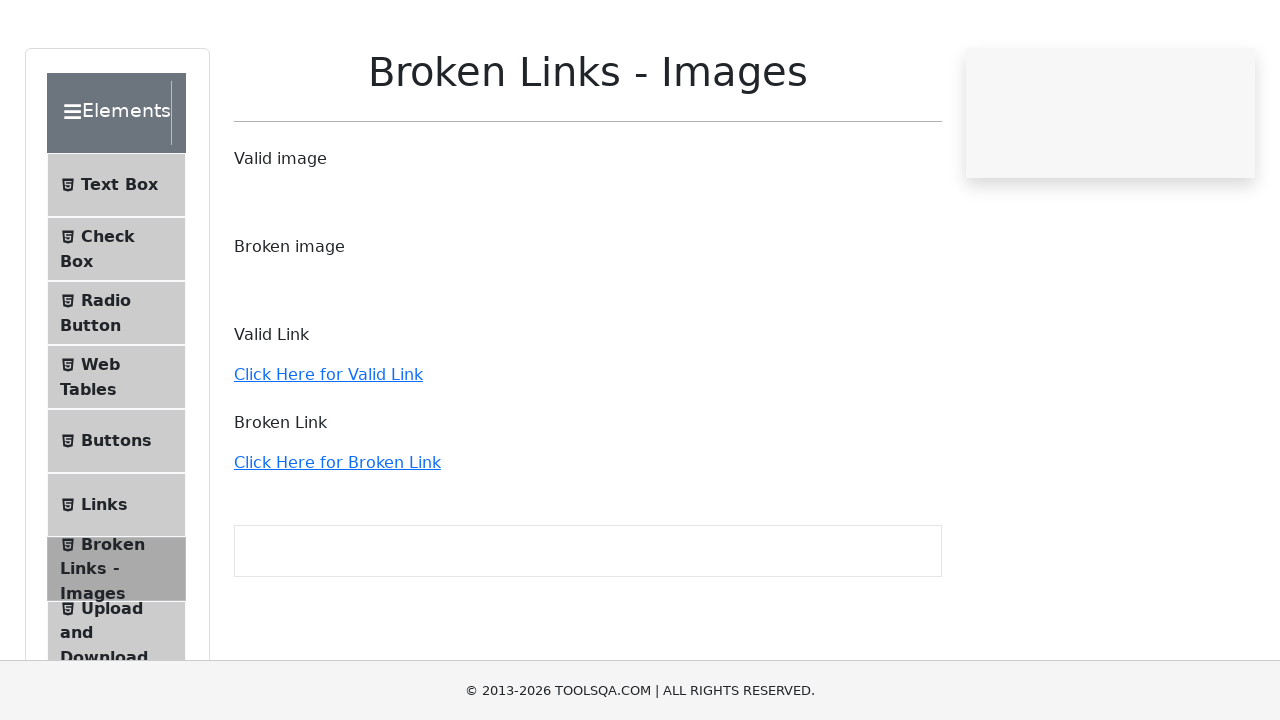

Waited for link elements with href containing dot to load
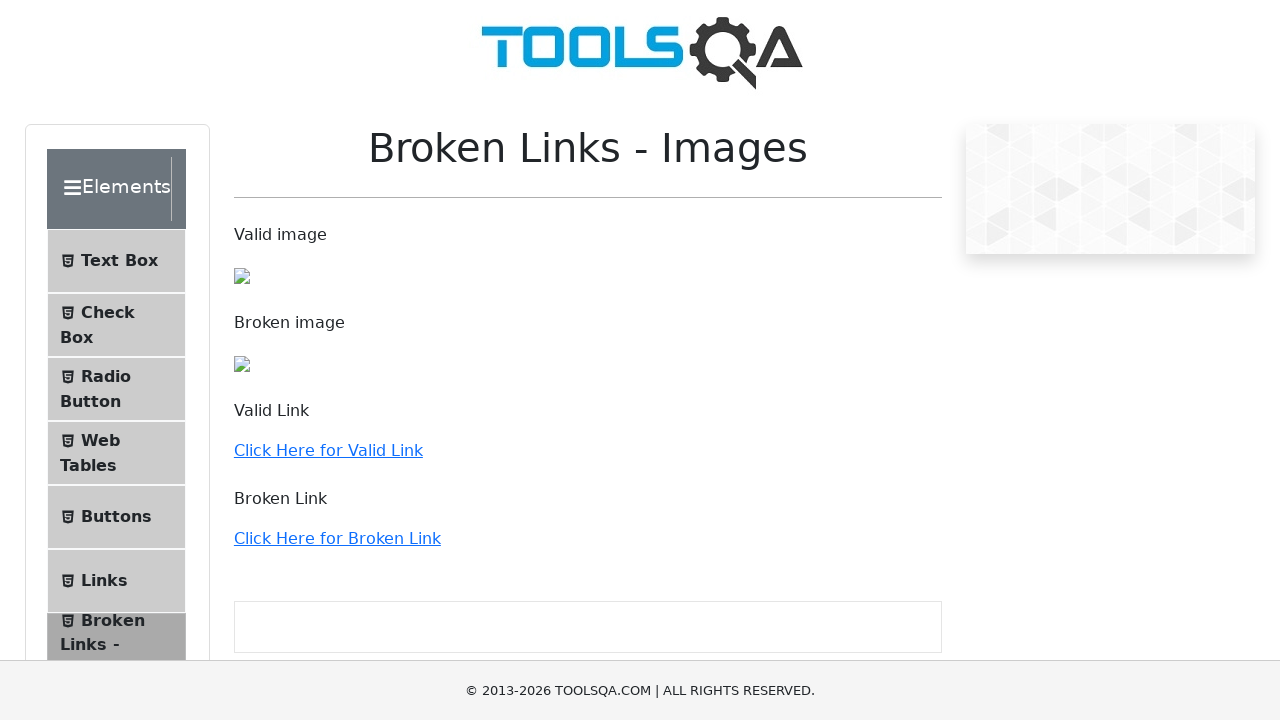

Found 3 link elements on the page
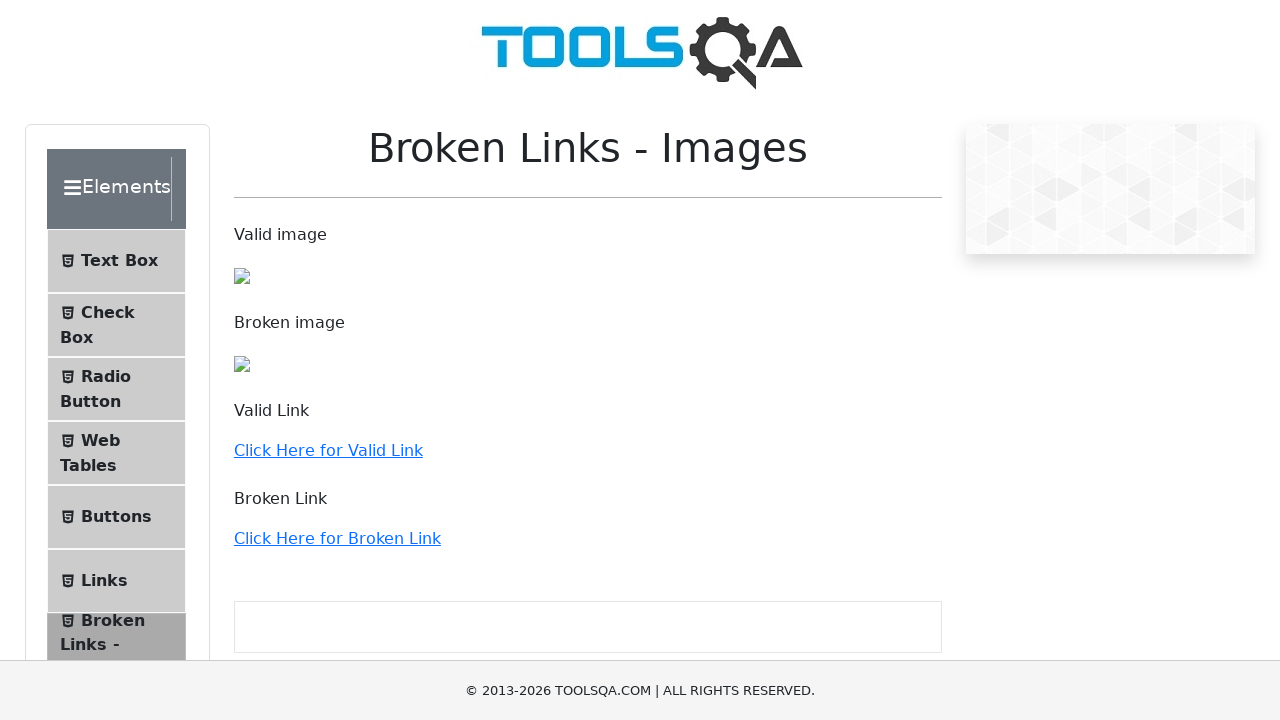

Verified that link elements are present on the page
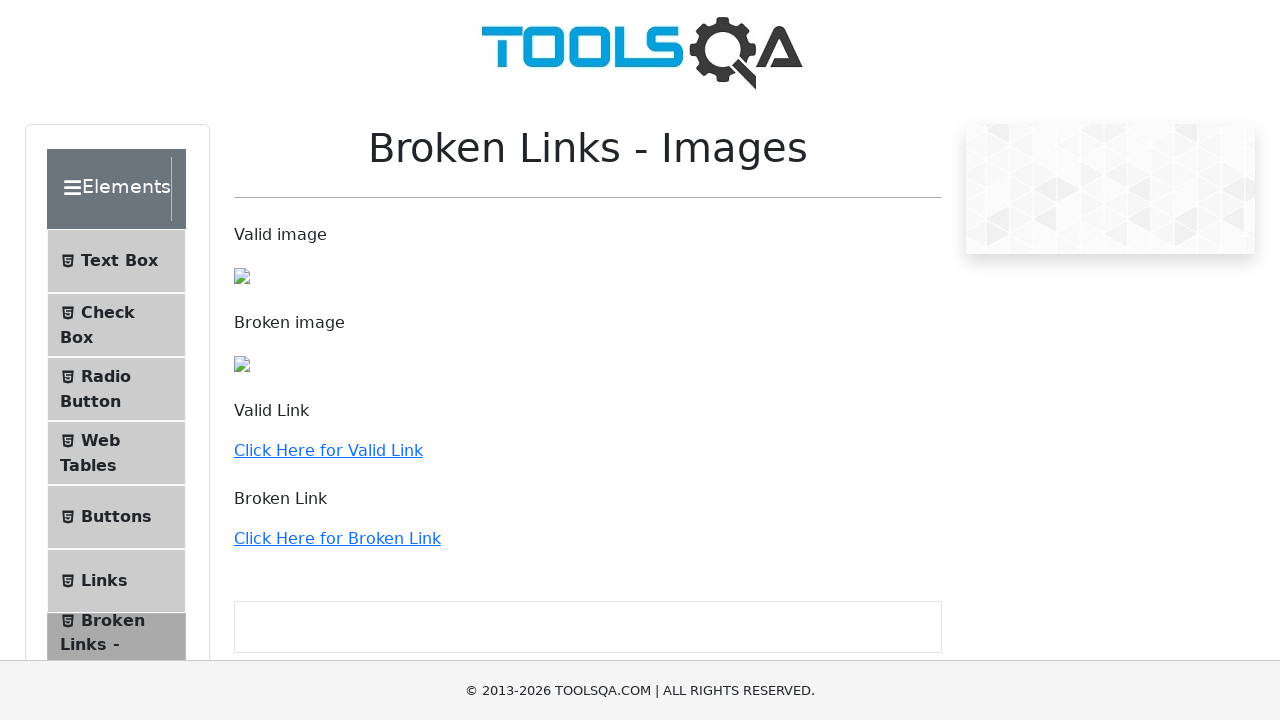

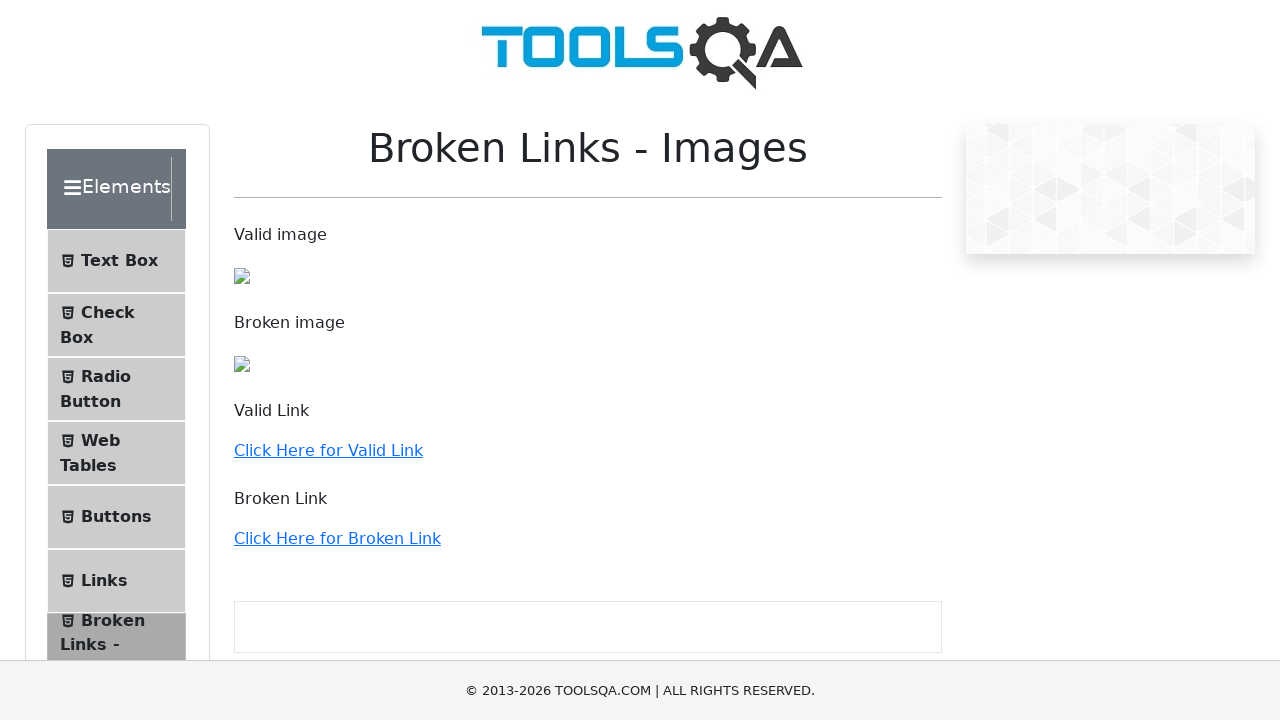